Tests registration failure when both username and password fields are left empty, verifying the validation error message.

Starting URL: https://www.demoblaze.com/index.html

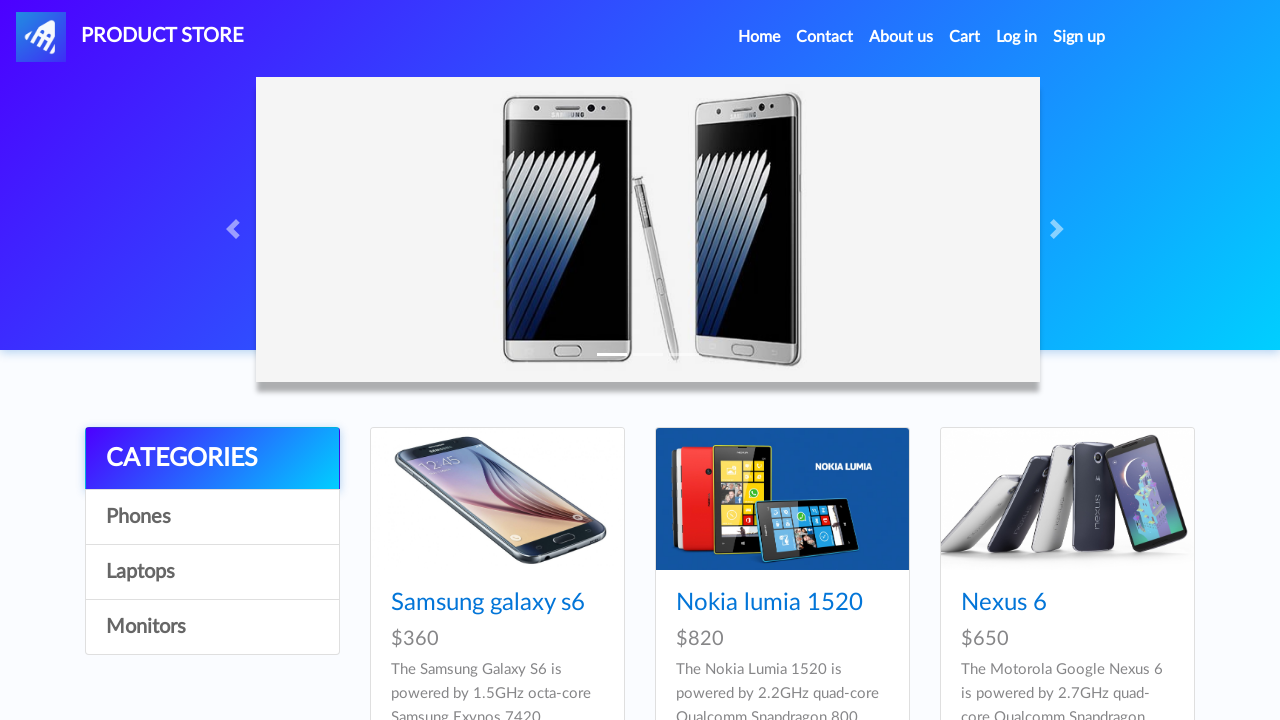

Clicked sign up button to open registration modal at (1079, 37) on #signin2
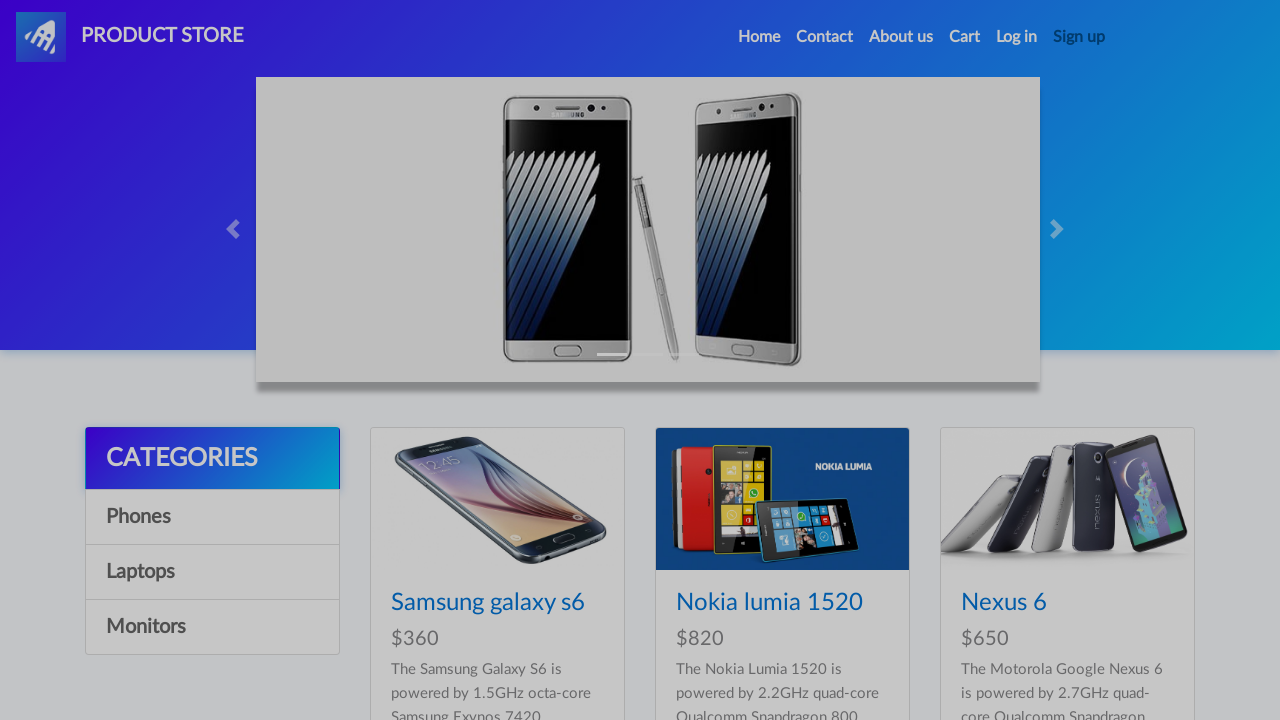

Registration modal appeared with username field visible
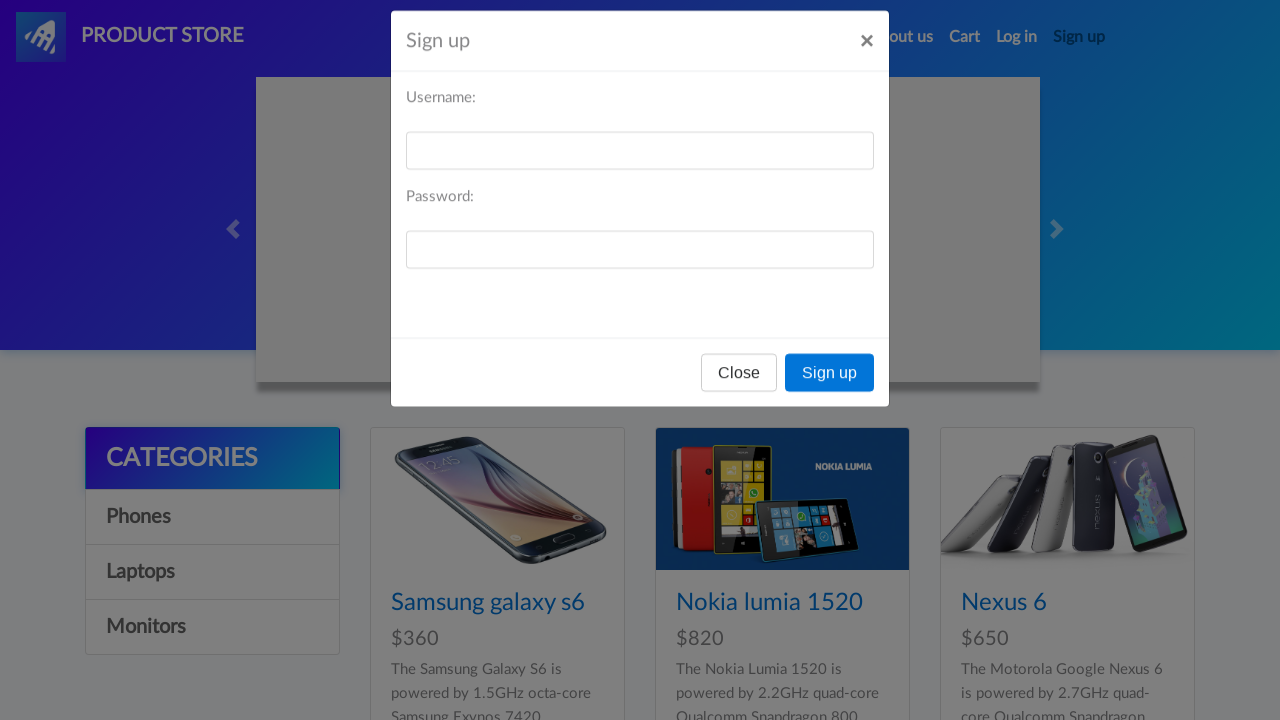

Clicked sign up button with empty username and password fields at (830, 393) on xpath=//button[text()='Sign up']
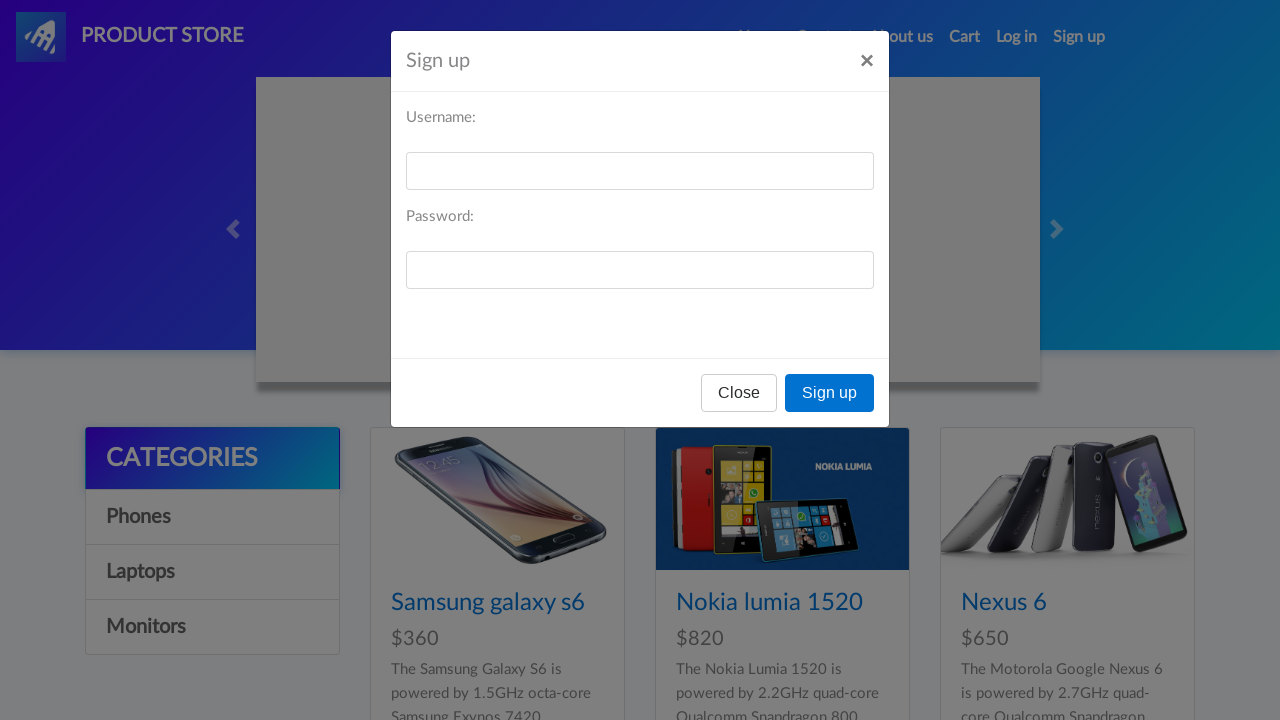

Accepted validation error alert for empty fields
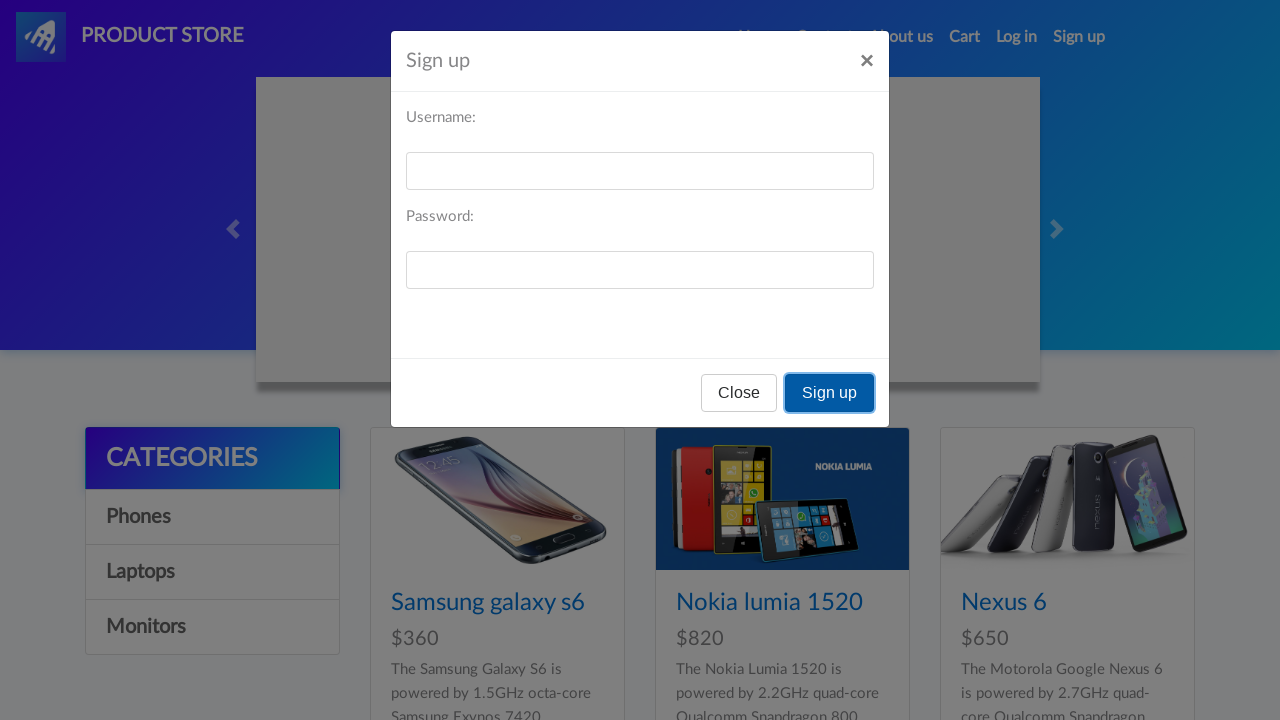

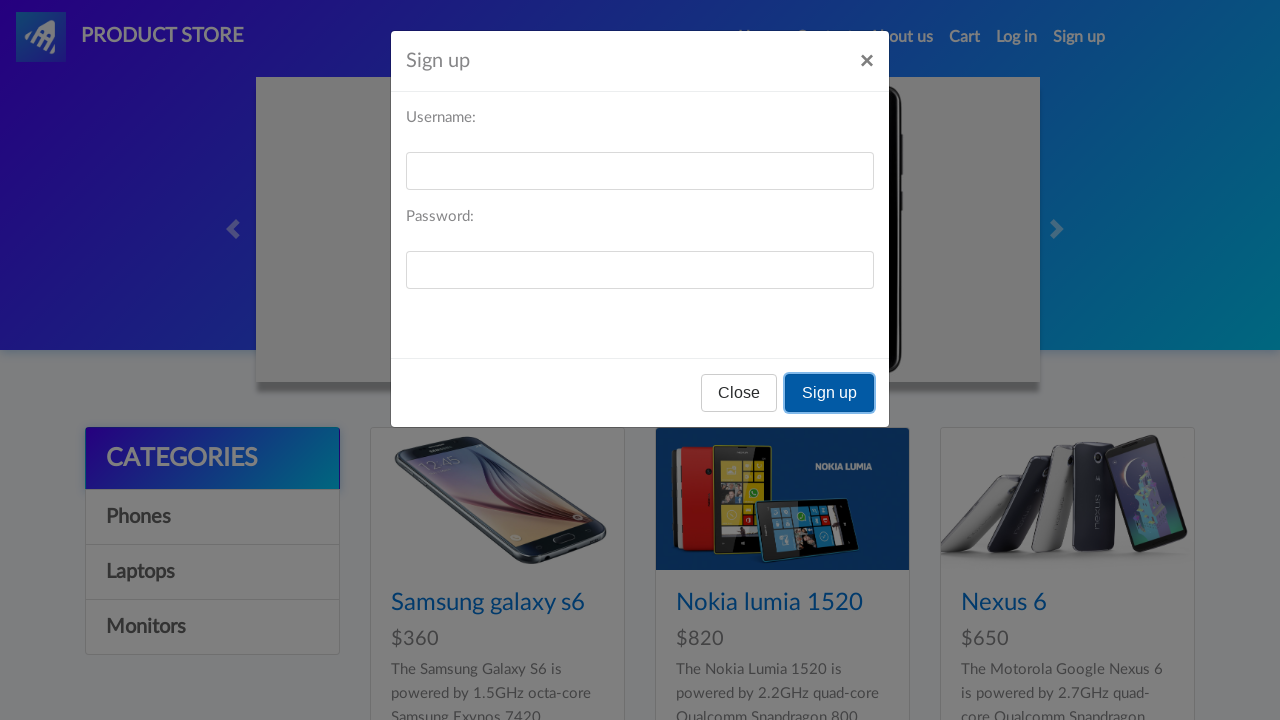